Tests clicking a JavaScript alert button and accepting the alert dialog

Starting URL: http://the-internet.herokuapp.com/javascript_alerts

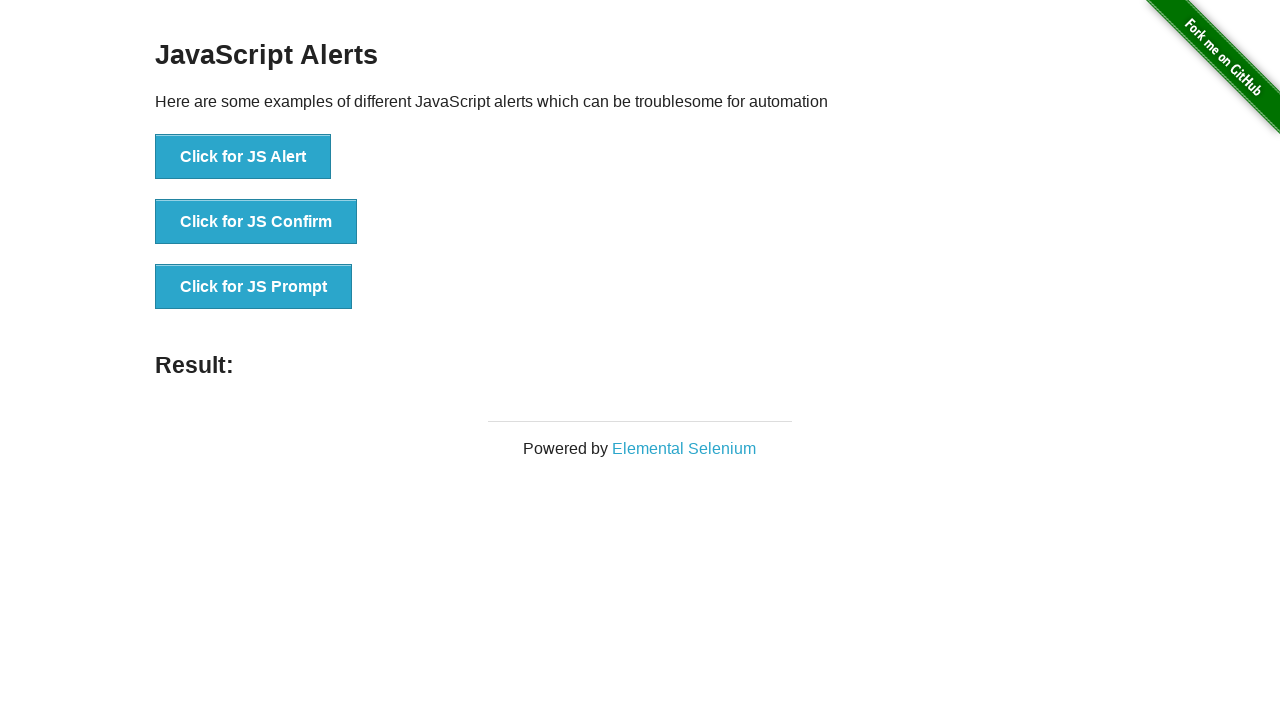

Set up dialog handler to accept alerts
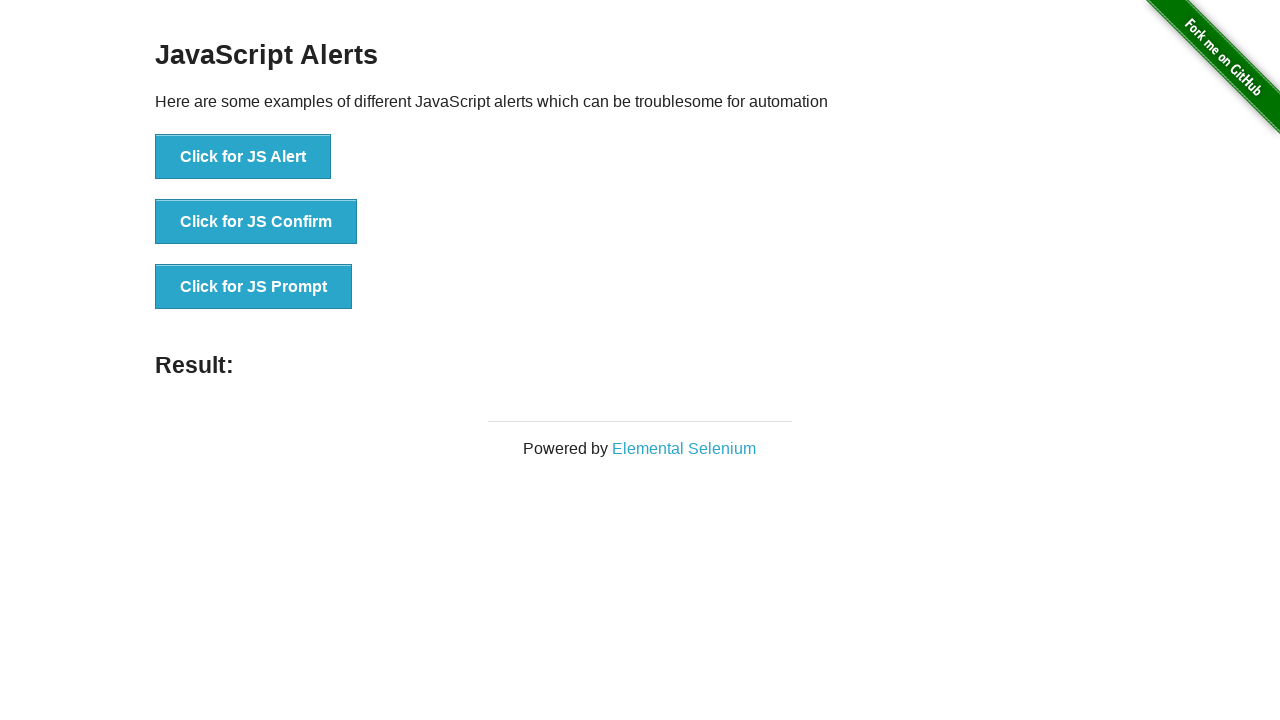

Clicked the 'Click for JS Alert' button at (243, 157) on xpath=//button[contains(text(),'Click for JS Alert')]
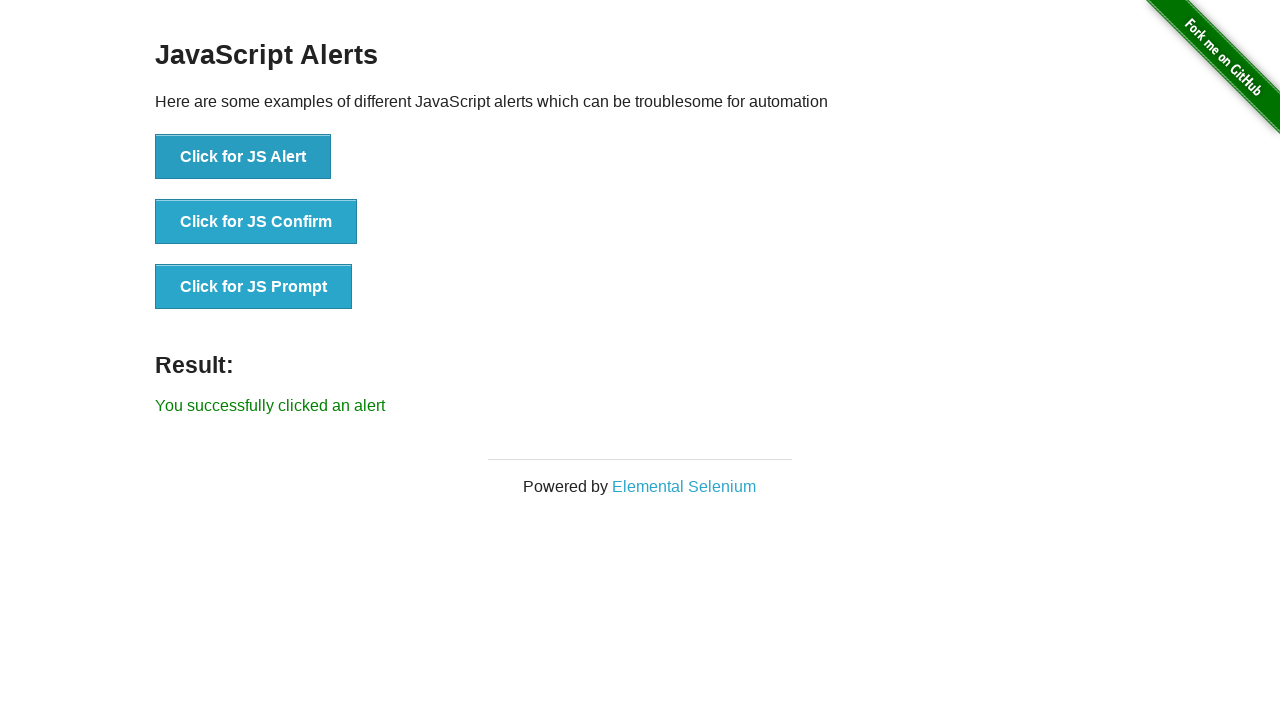

Waited 500ms for alert to be handled and accepted
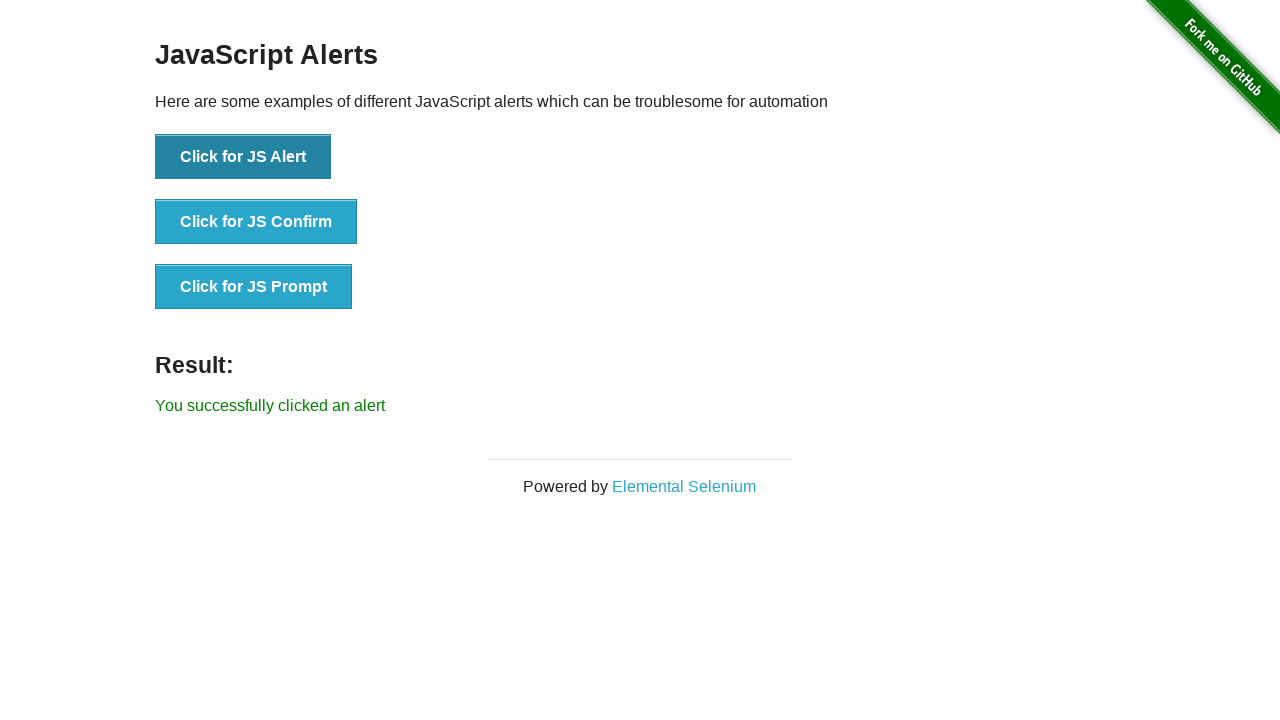

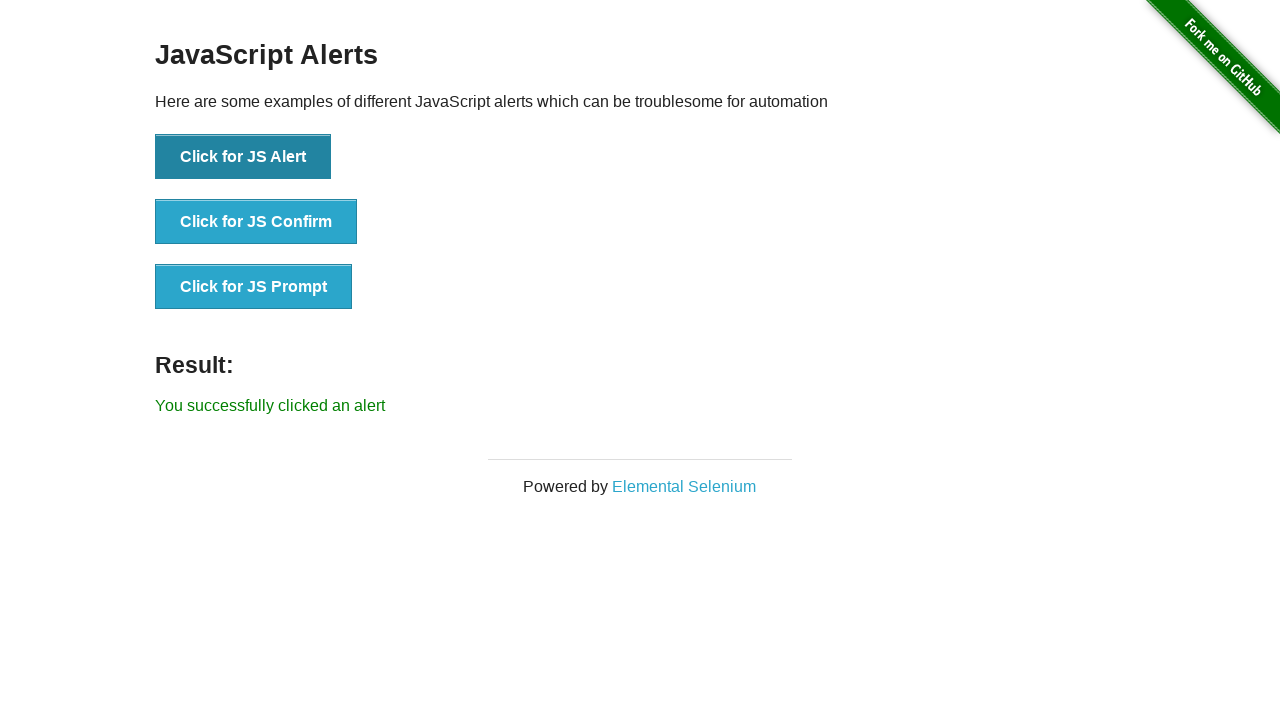